Clicks on Top Rated link and verifies the page heading displays "Top Rated"

Starting URL: https://www.99-bottles-of-beer.net/toplist.html

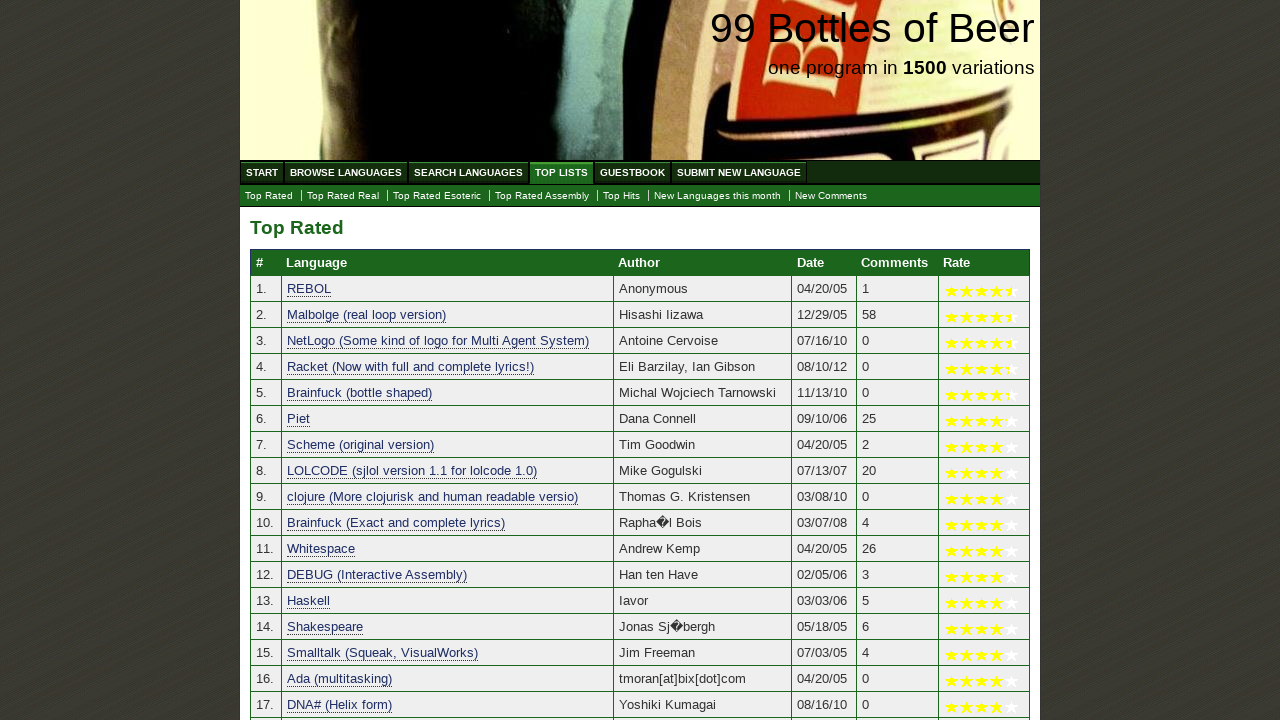

Clicked on Top Rated link at (269, 196) on a[href='./toplist.html']
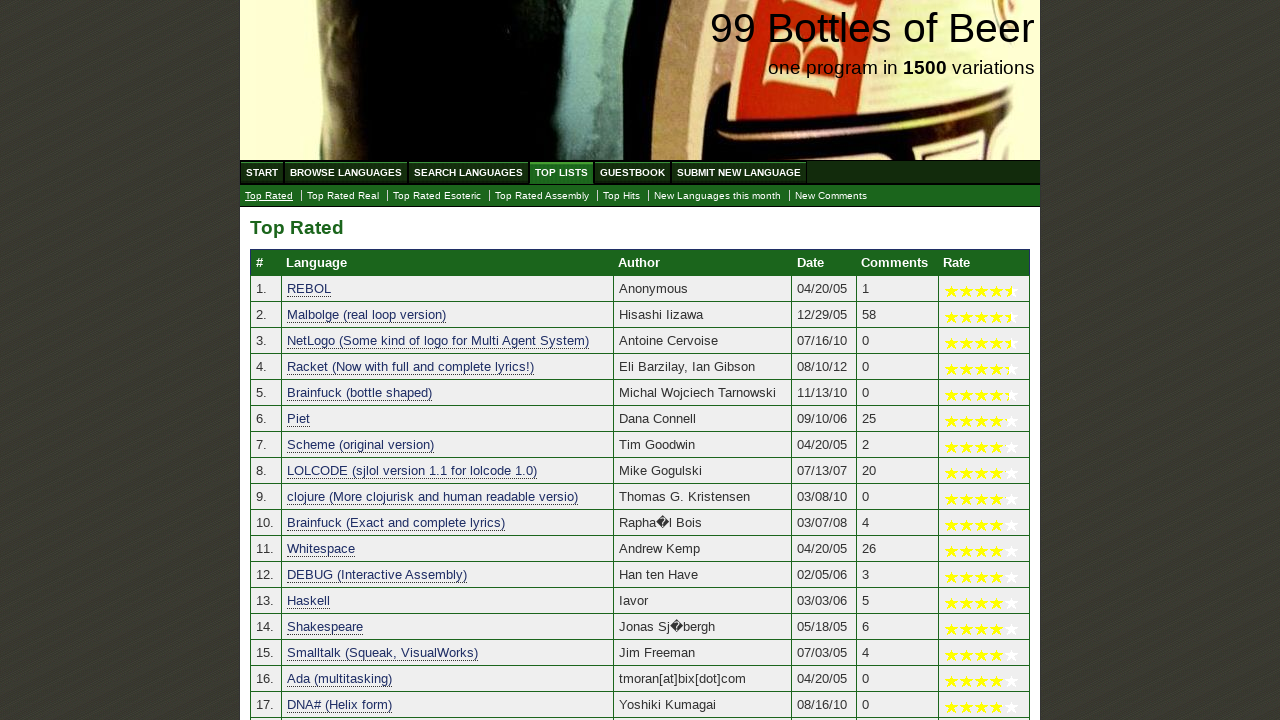

Waited for page heading to load
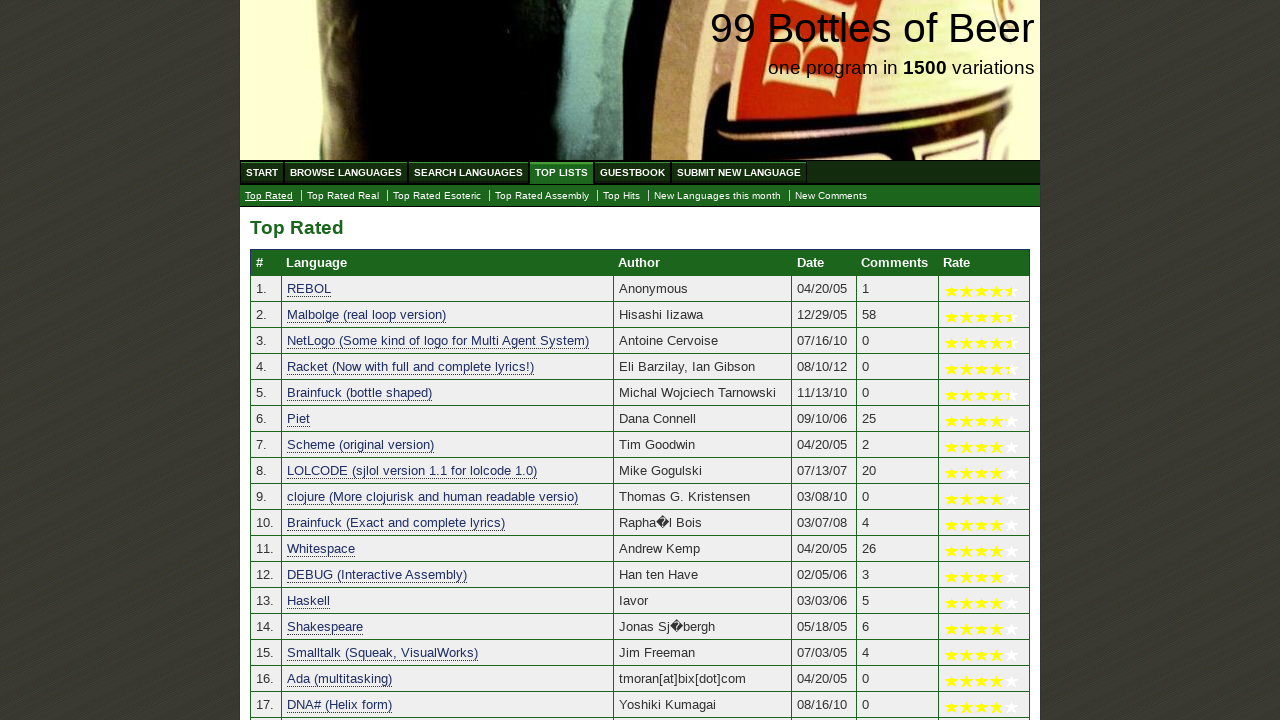

Verified page heading displays 'Top Rated'
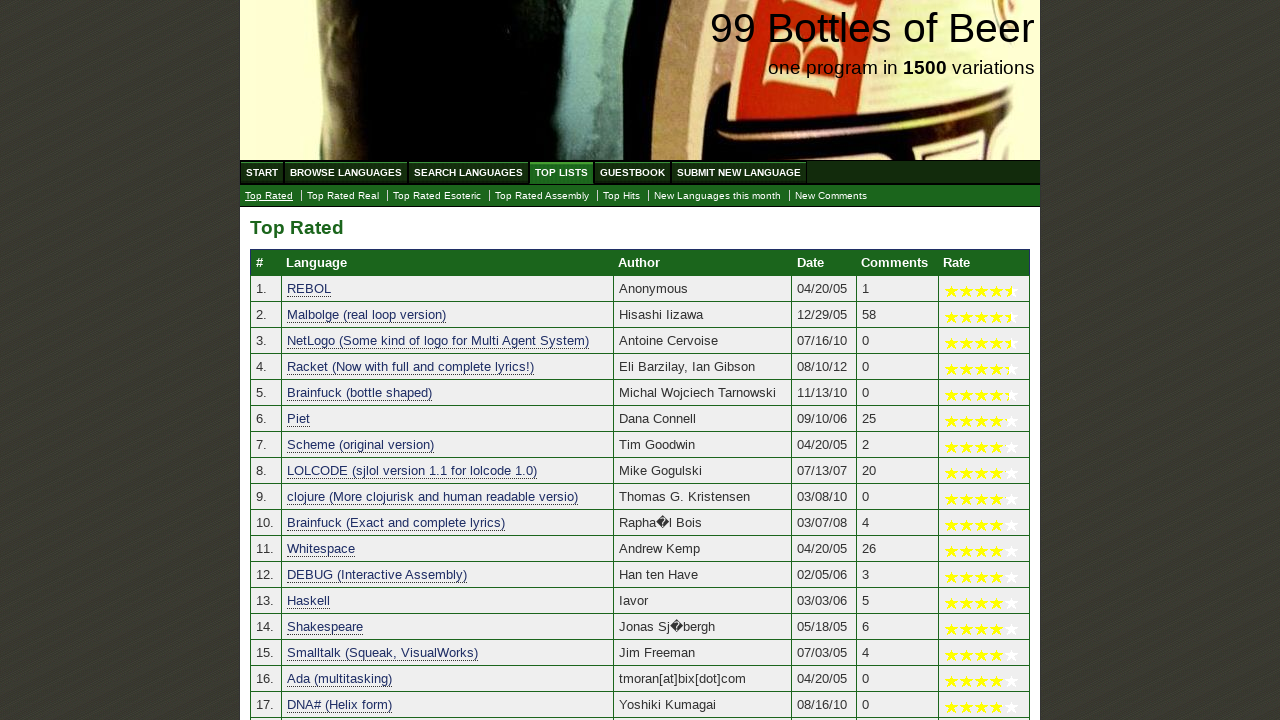

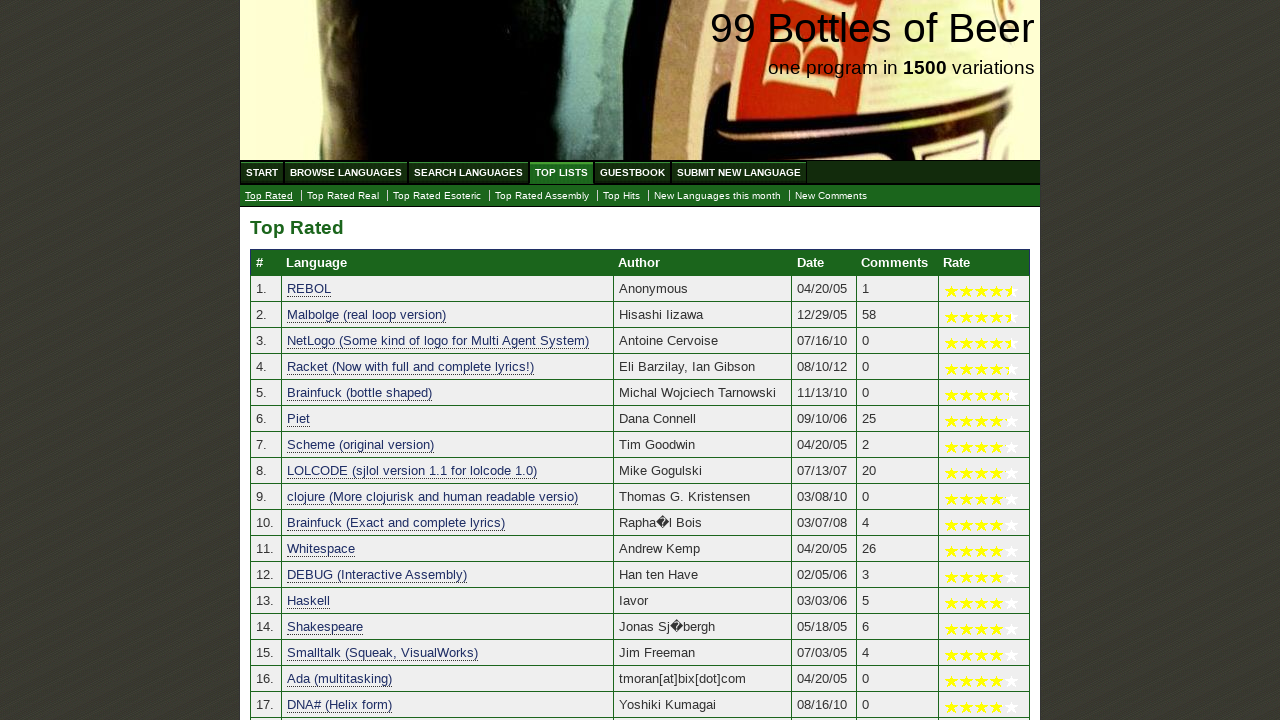